Tests that Clear completed button is hidden when no completed items exist

Starting URL: https://demo.playwright.dev/todomvc

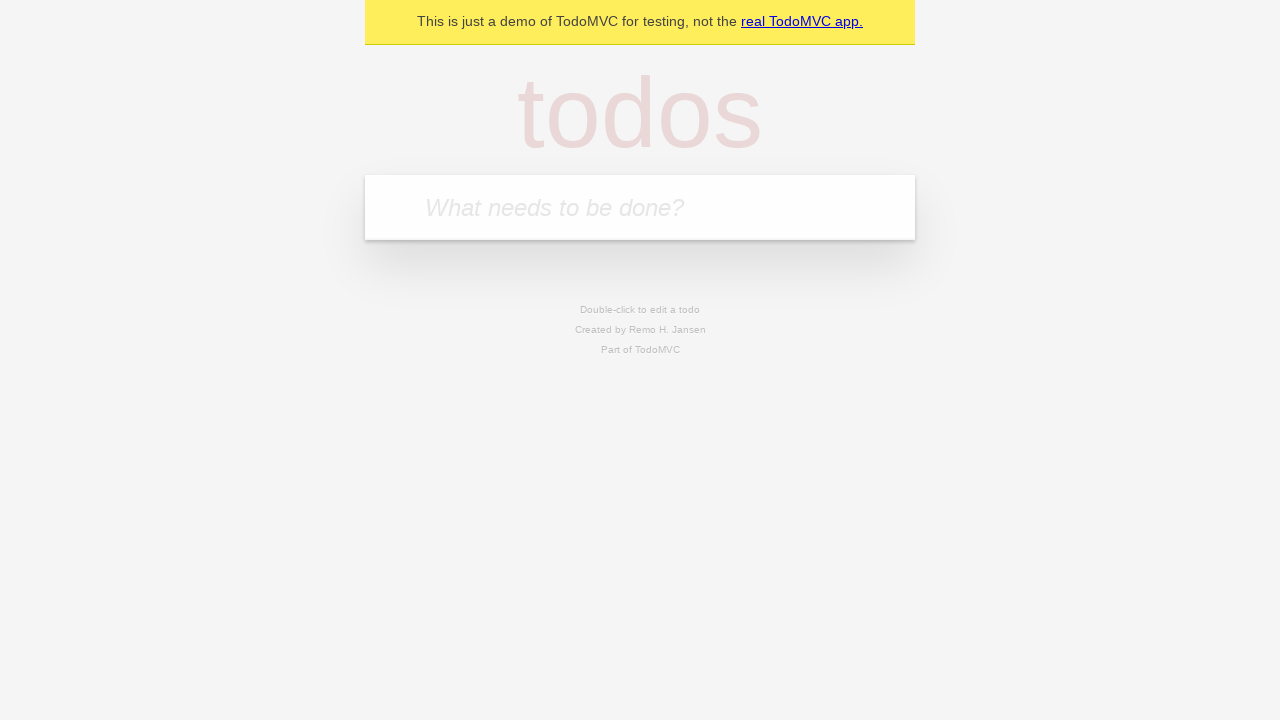

Located the 'What needs to be done?' input field
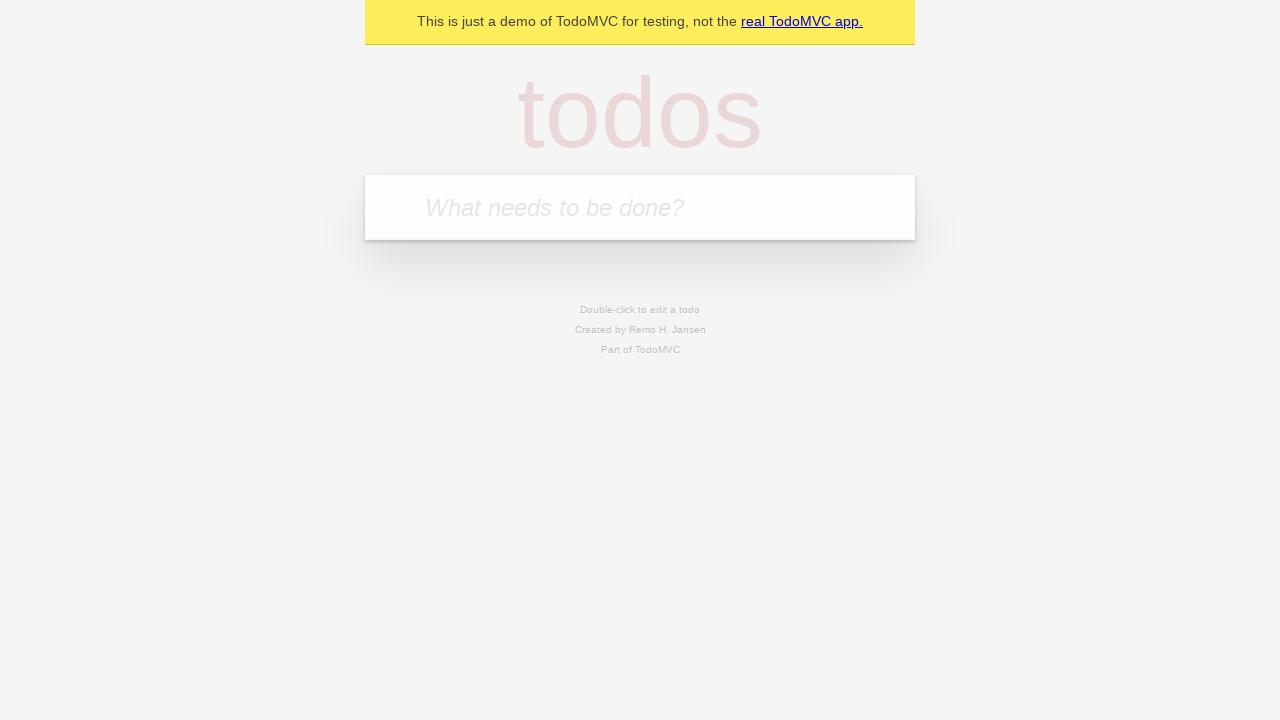

Filled todo input with 'buy some cheese' on internal:attr=[placeholder="What needs to be done?"i]
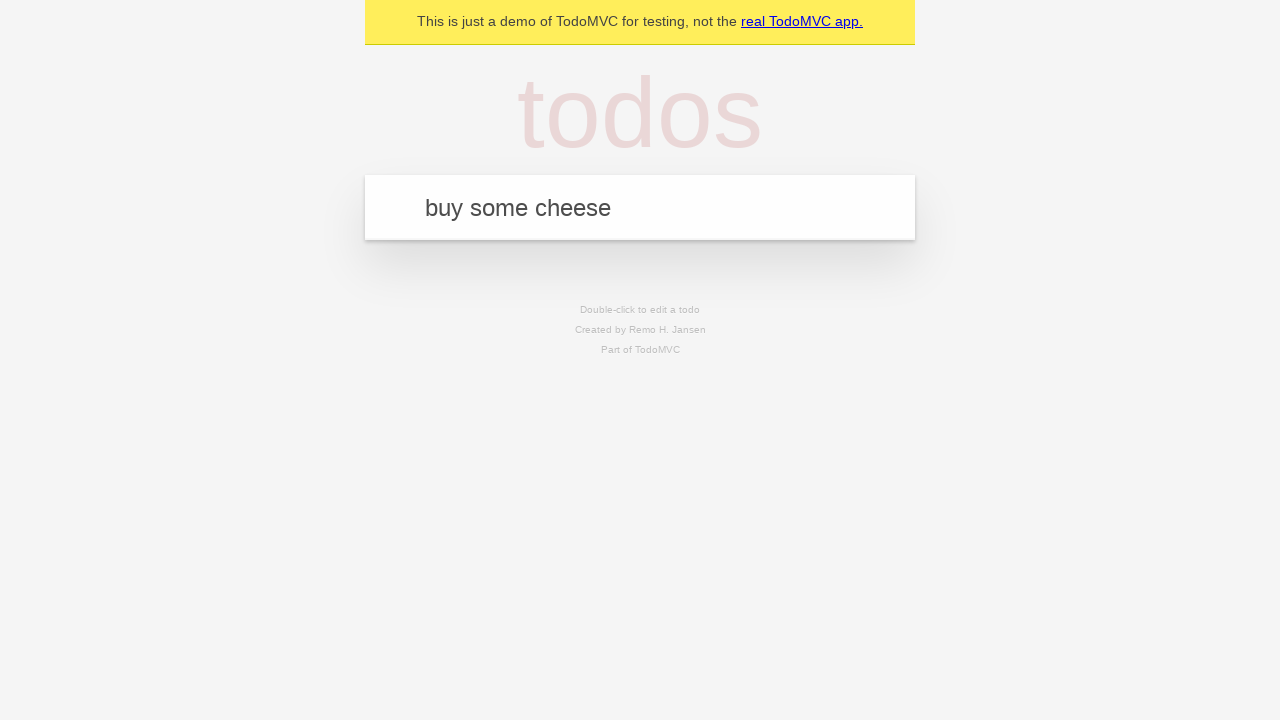

Pressed Enter to create todo 'buy some cheese' on internal:attr=[placeholder="What needs to be done?"i]
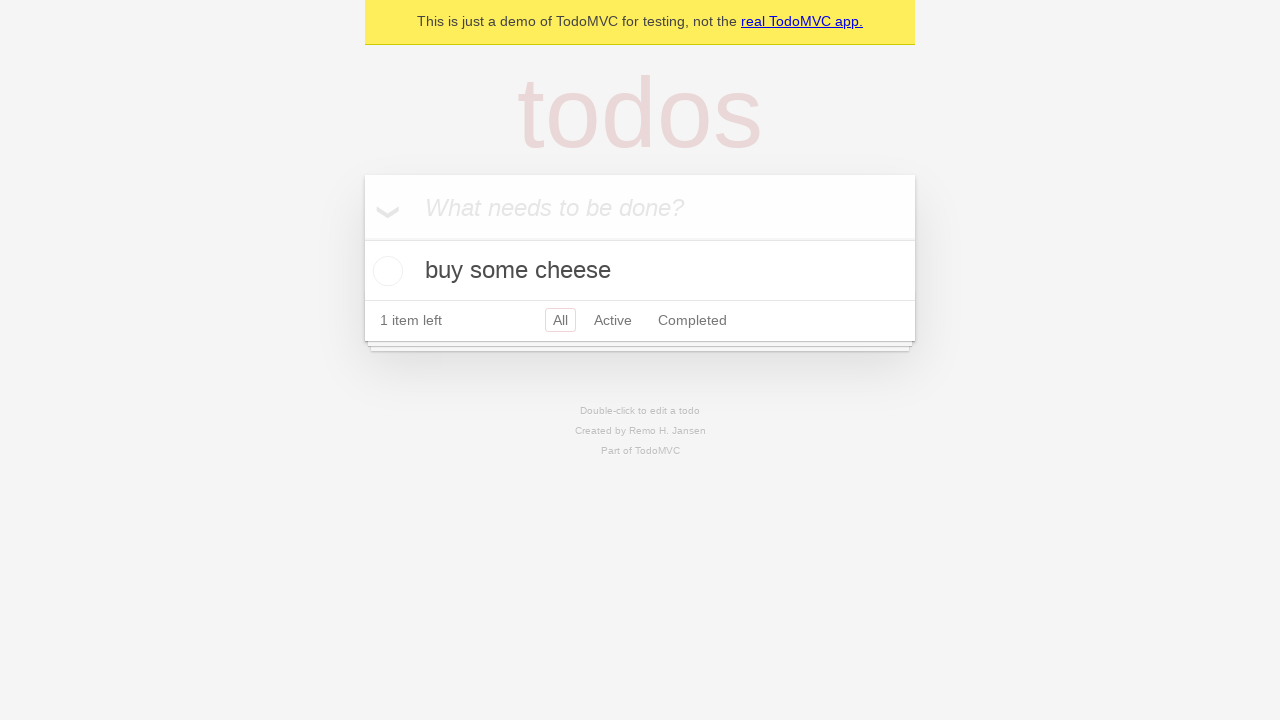

Filled todo input with 'feed the cat' on internal:attr=[placeholder="What needs to be done?"i]
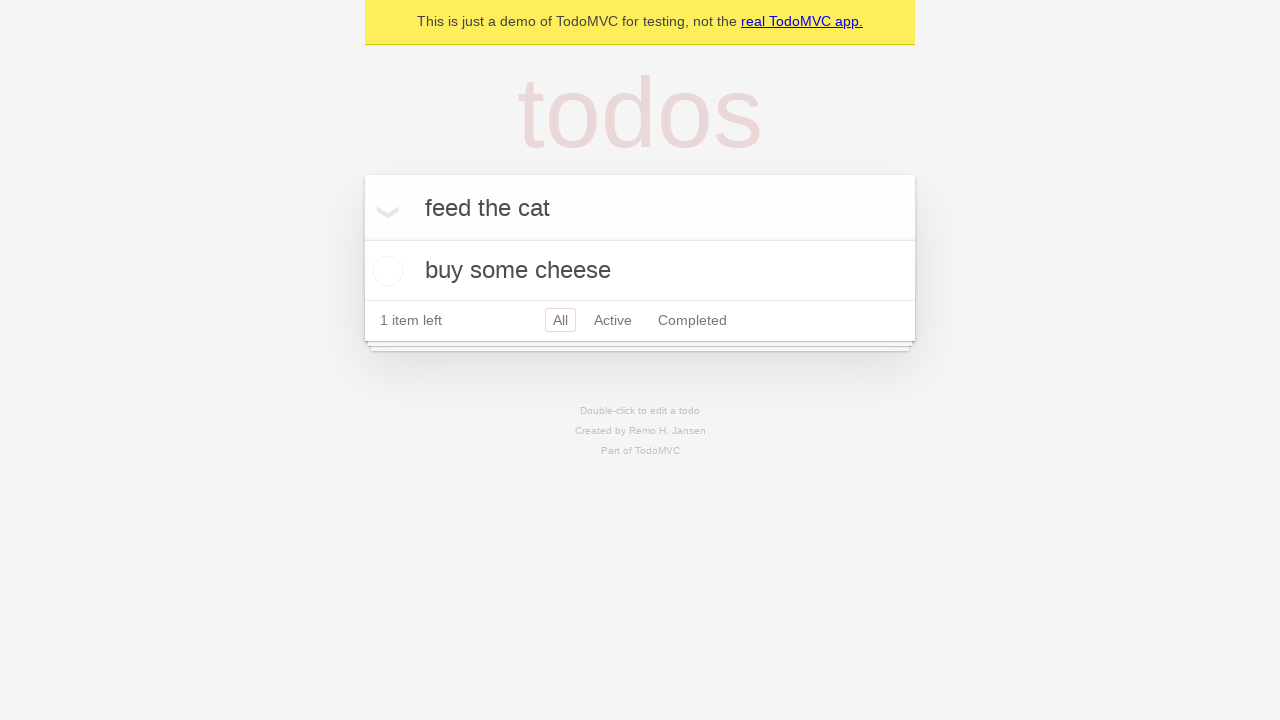

Pressed Enter to create todo 'feed the cat' on internal:attr=[placeholder="What needs to be done?"i]
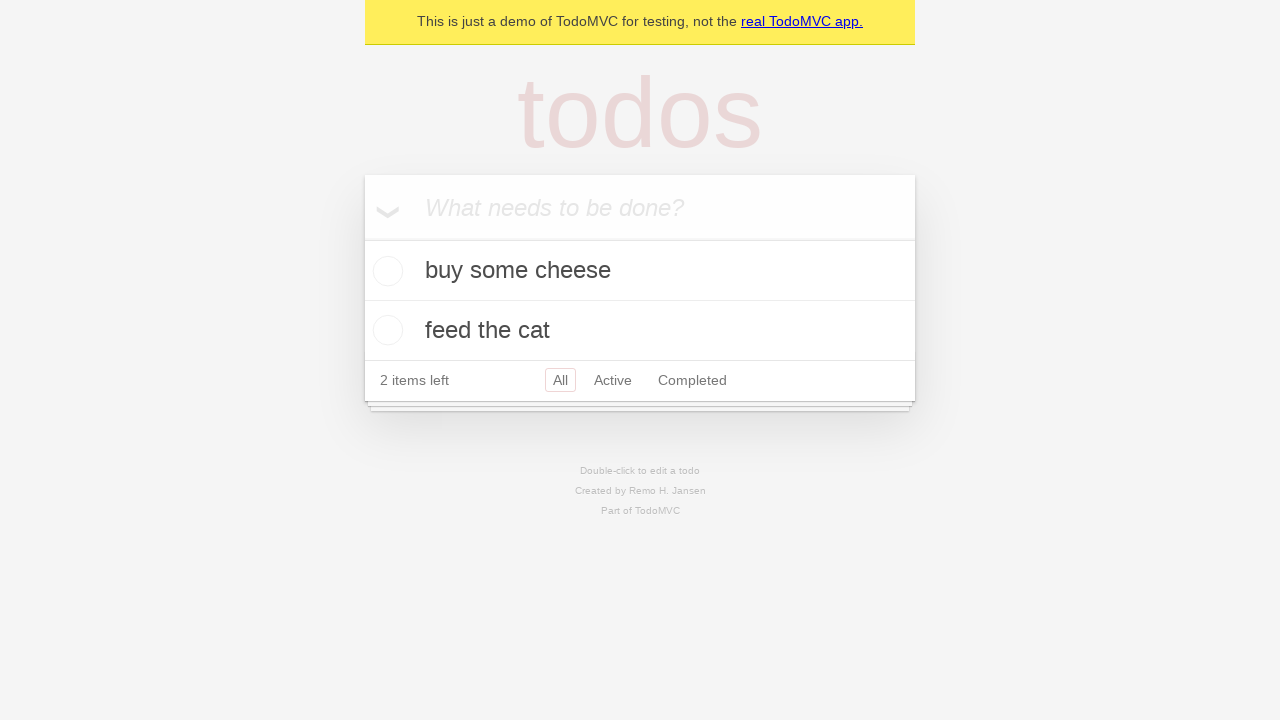

Filled todo input with 'book a doctors appointment' on internal:attr=[placeholder="What needs to be done?"i]
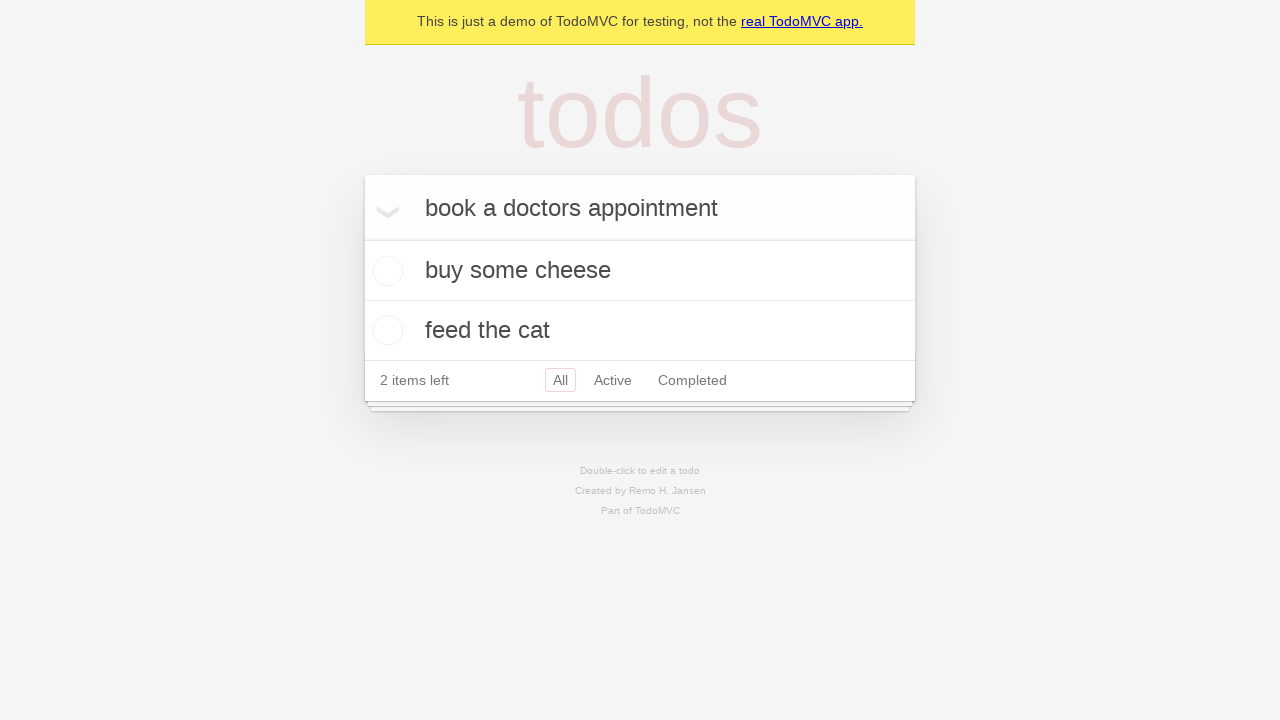

Pressed Enter to create todo 'book a doctors appointment' on internal:attr=[placeholder="What needs to be done?"i]
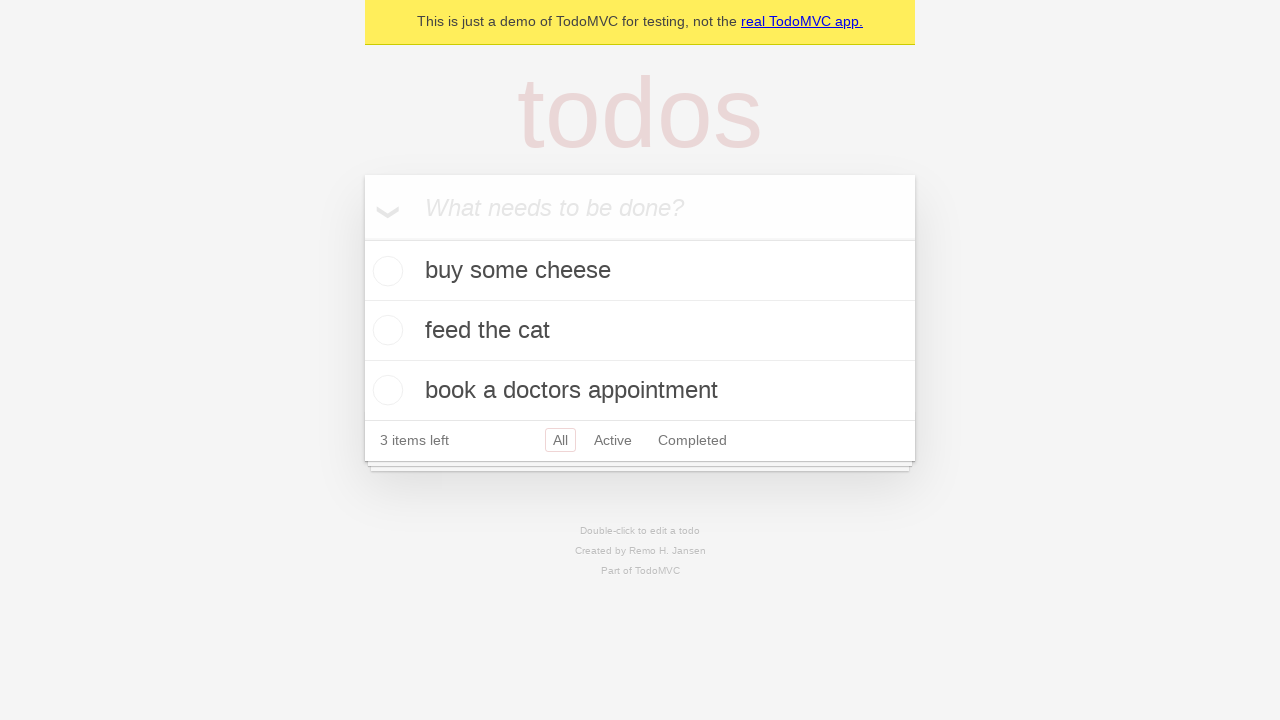

Checked the first todo item as completed at (385, 271) on .todo-list li .toggle >> nth=0
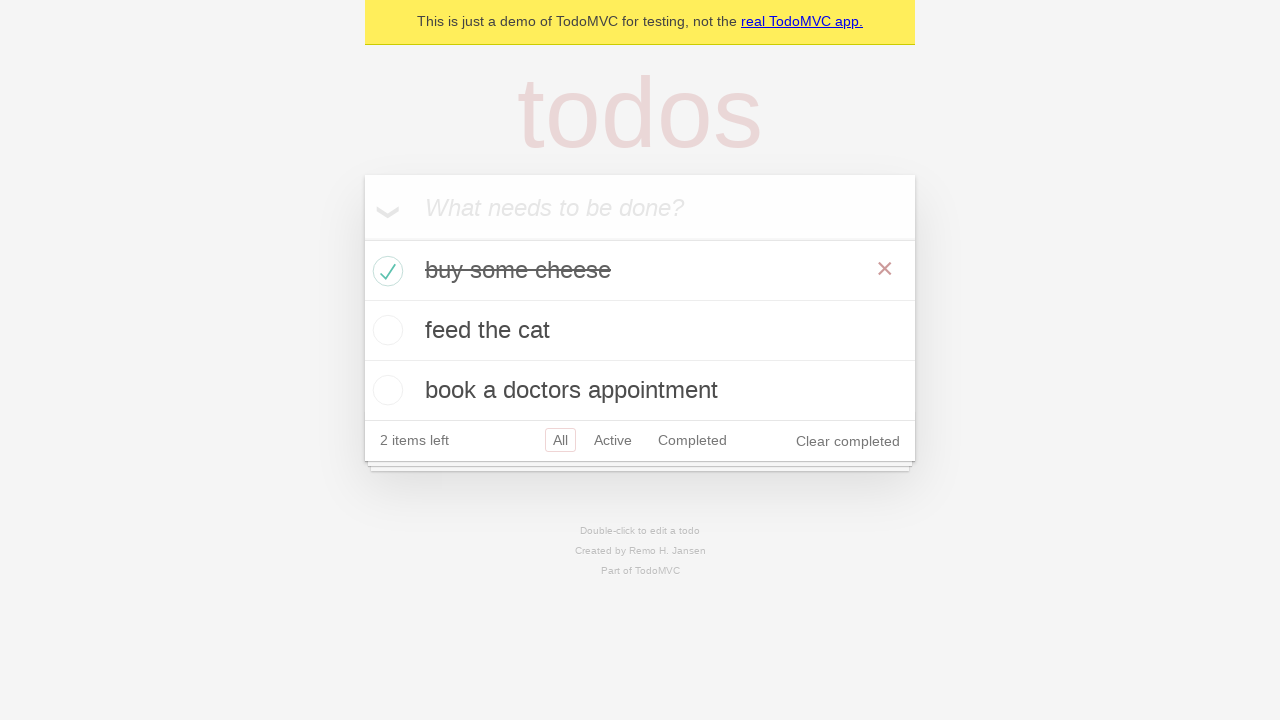

Clicked the 'Clear completed' button to remove completed todos at (848, 441) on internal:role=button[name="Clear completed"i]
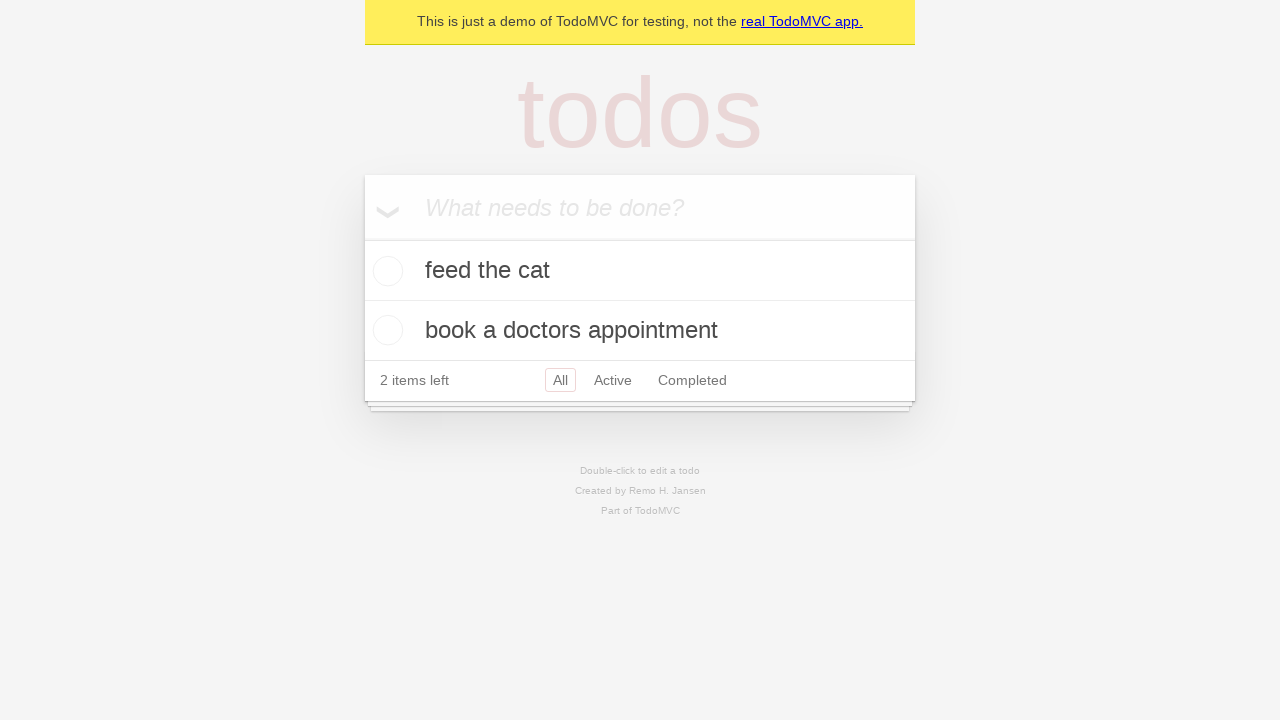

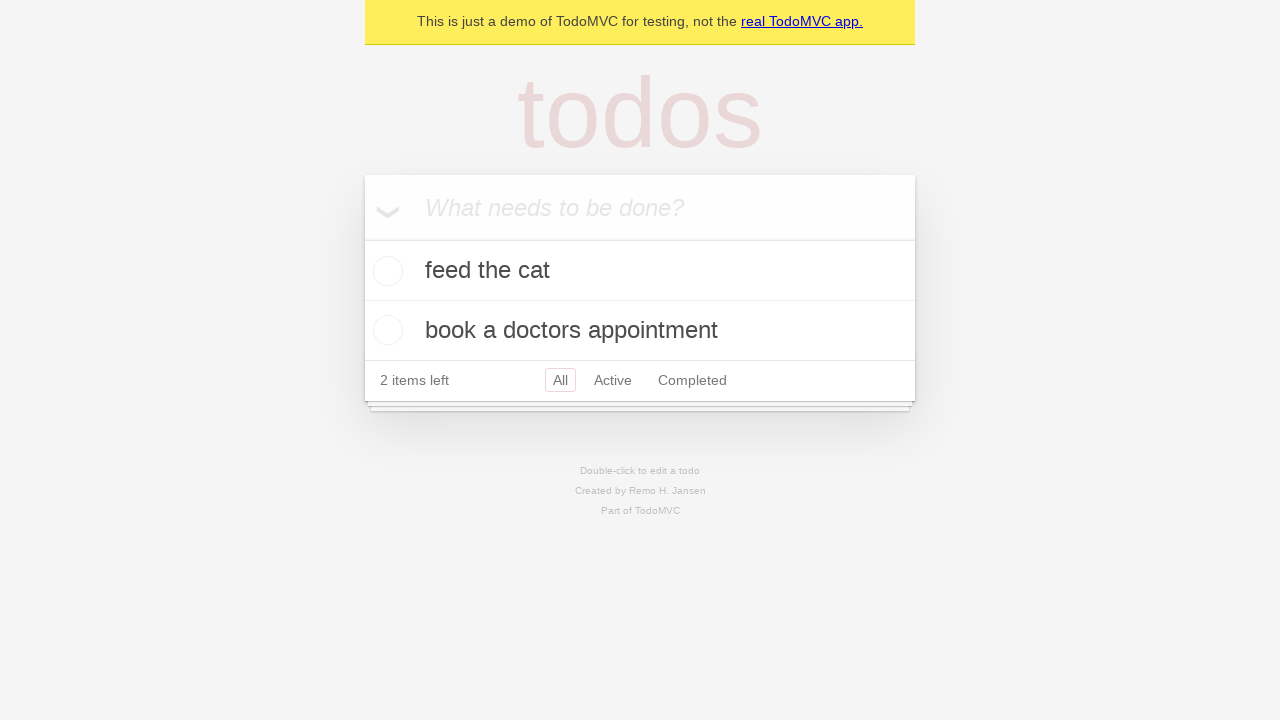